Tests dynamic loading functionality by navigating through links and waiting for hidden element to appear after clicking start button

Starting URL: https://the-internet.herokuapp.com/

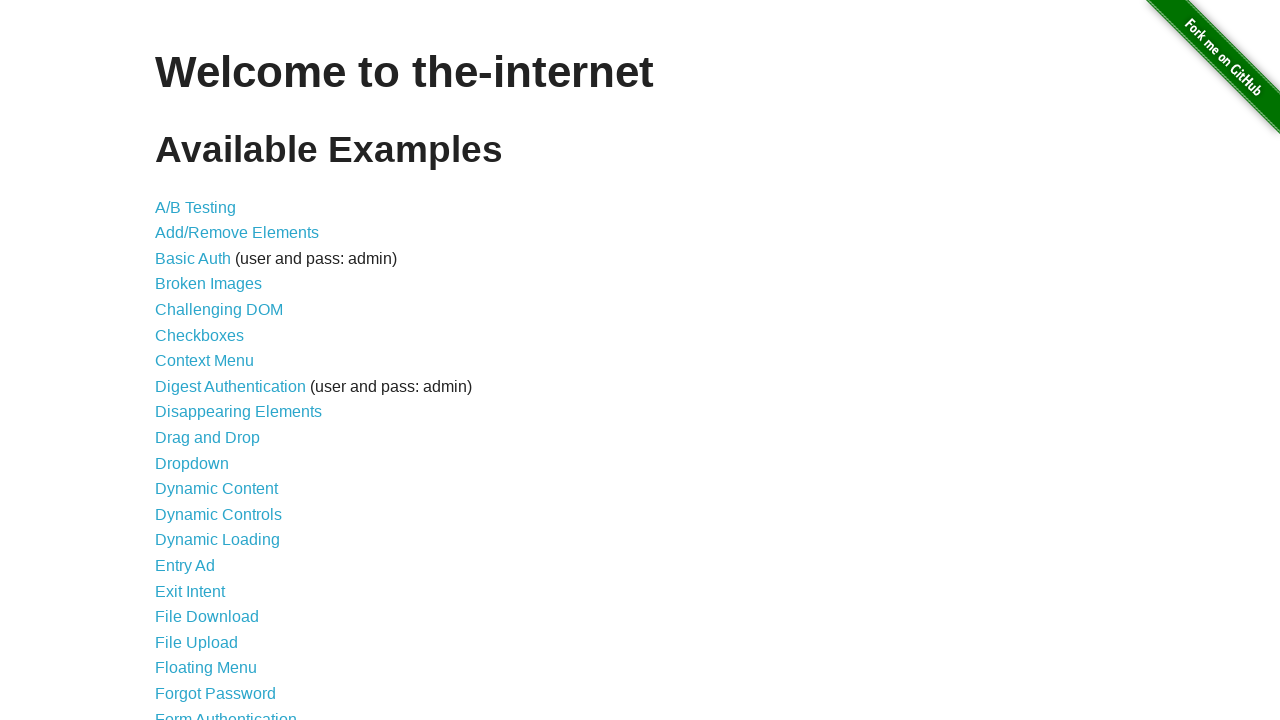

Clicked on Dynamic Loading link at (218, 540) on a:has-text('Dynamic Loading')
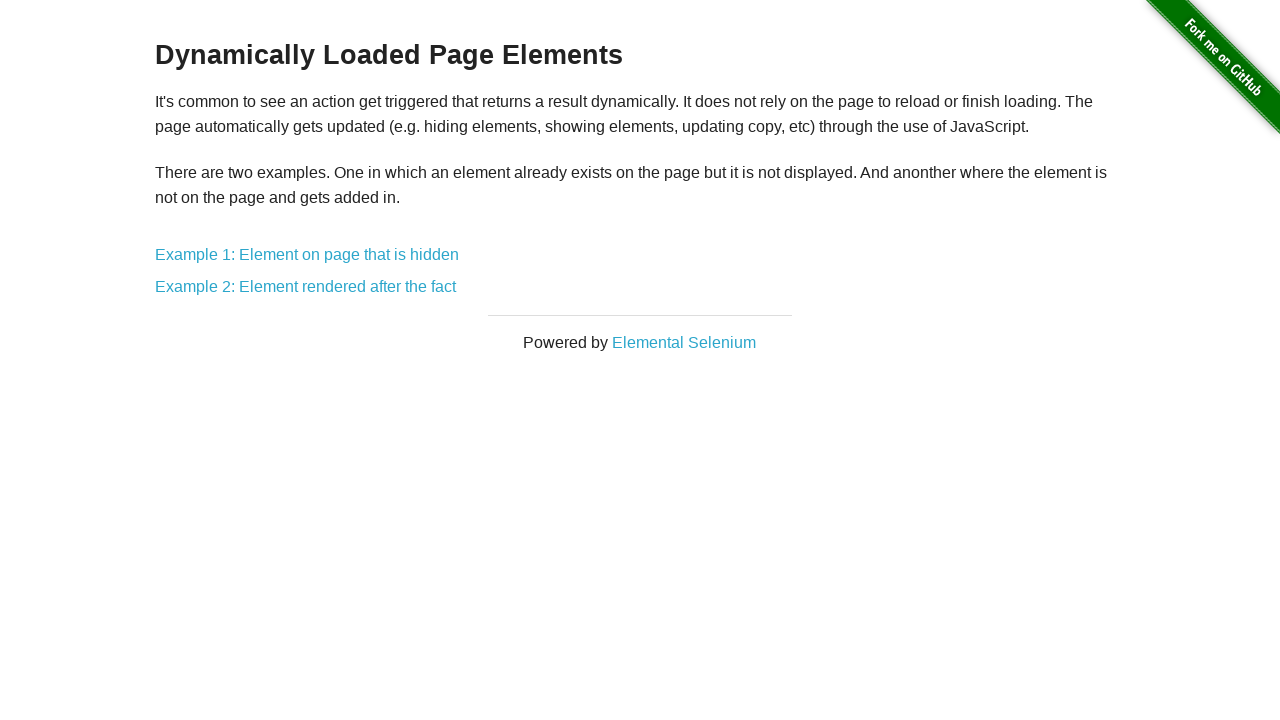

Clicked on Example 1: Element on page that is hidden link at (307, 255) on a:has-text('Example 1: Element on page that is hidden')
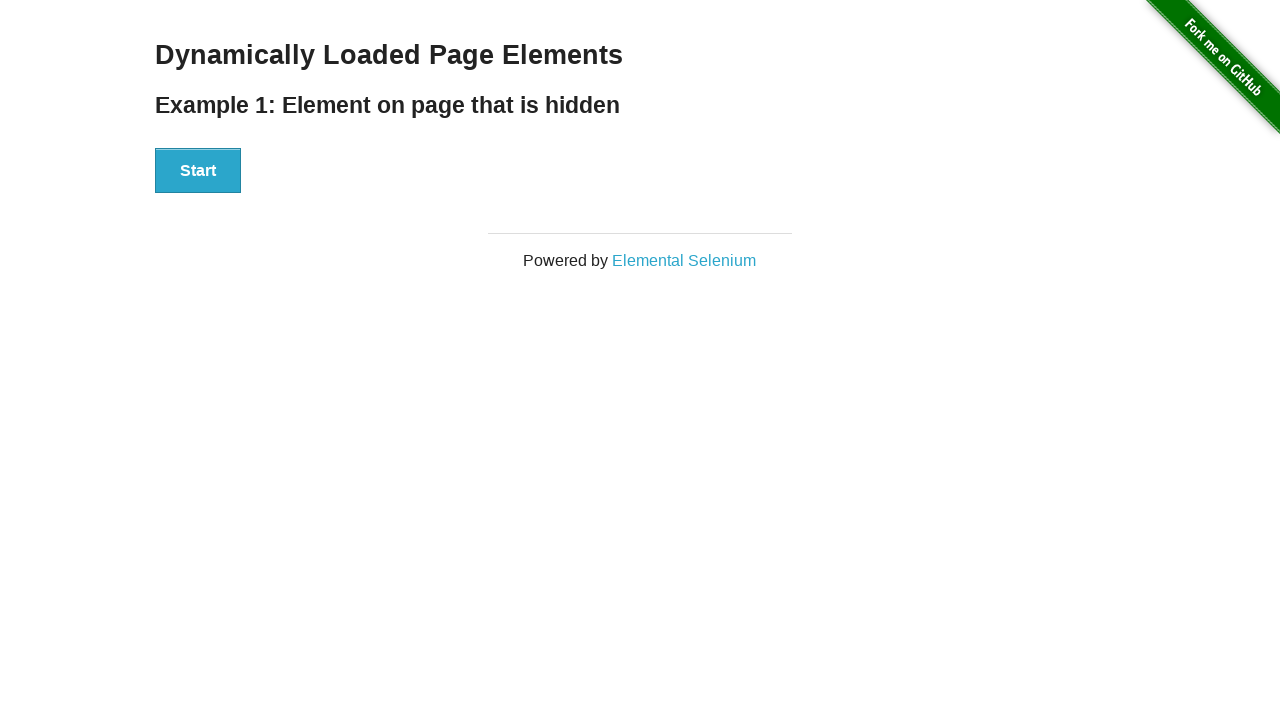

Clicked start button to begin loading process at (198, 171) on xpath=//div[@id='start']/button
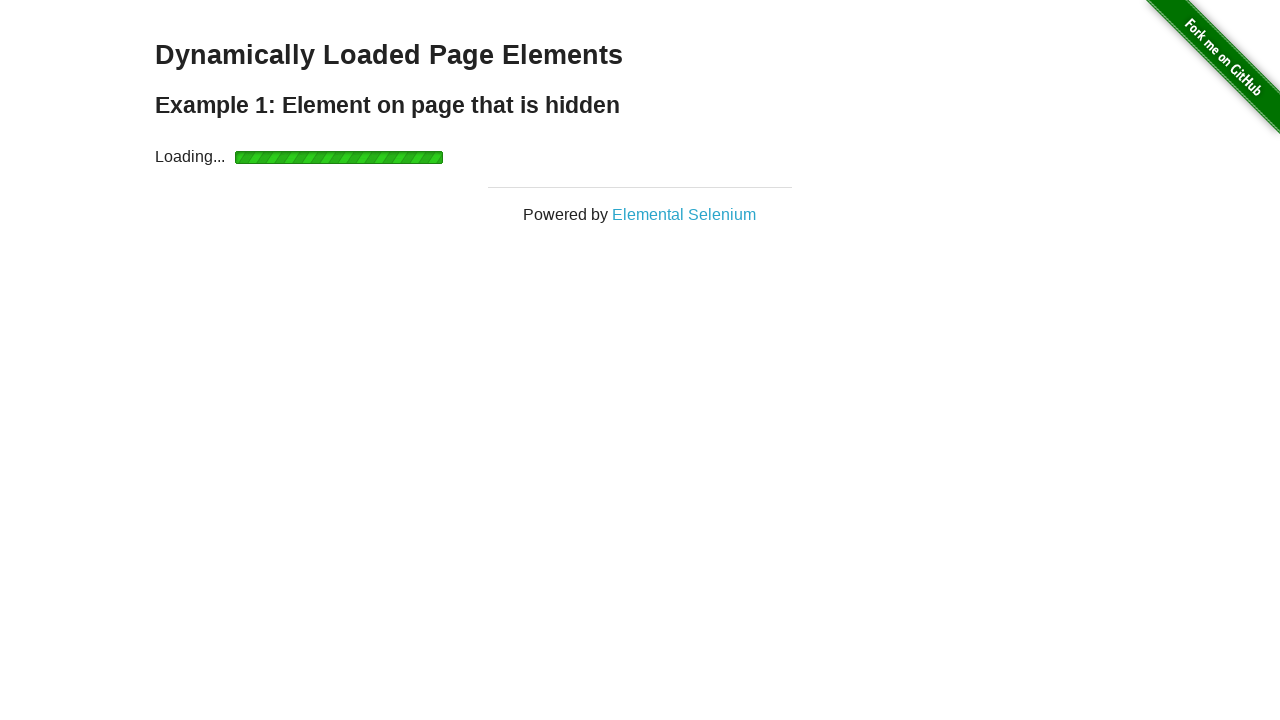

Hidden element appeared after loading process completed
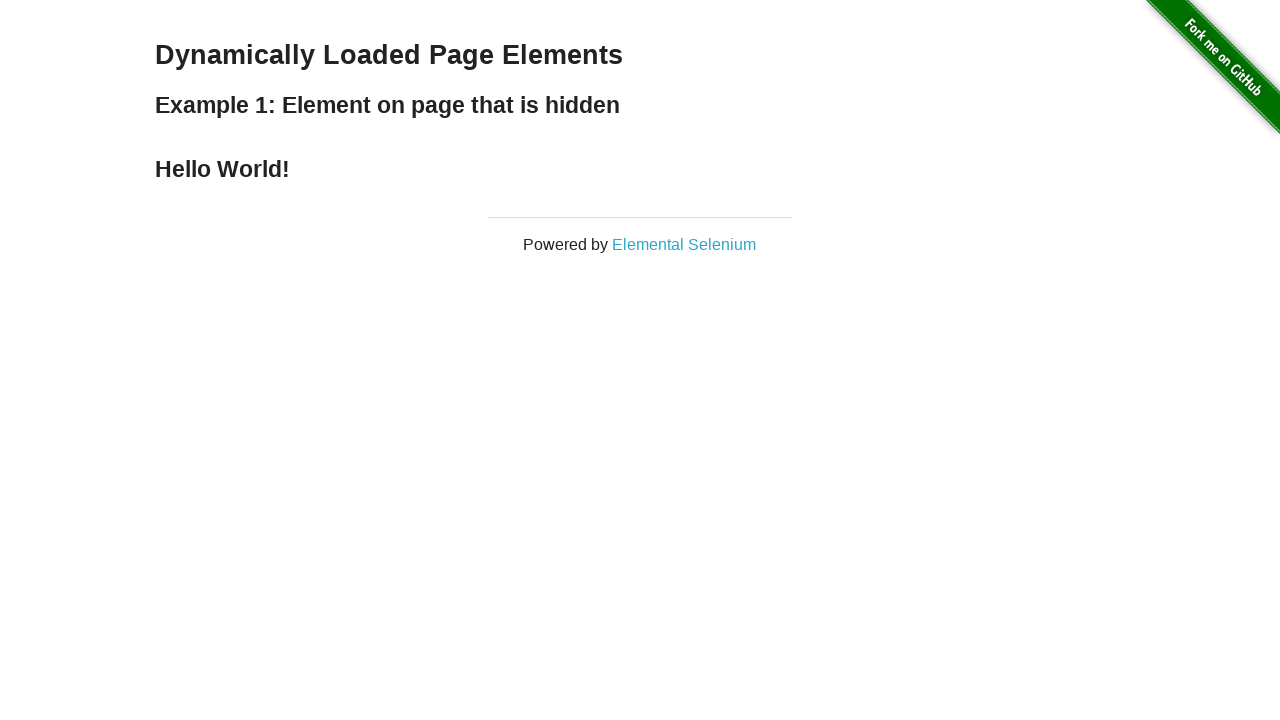

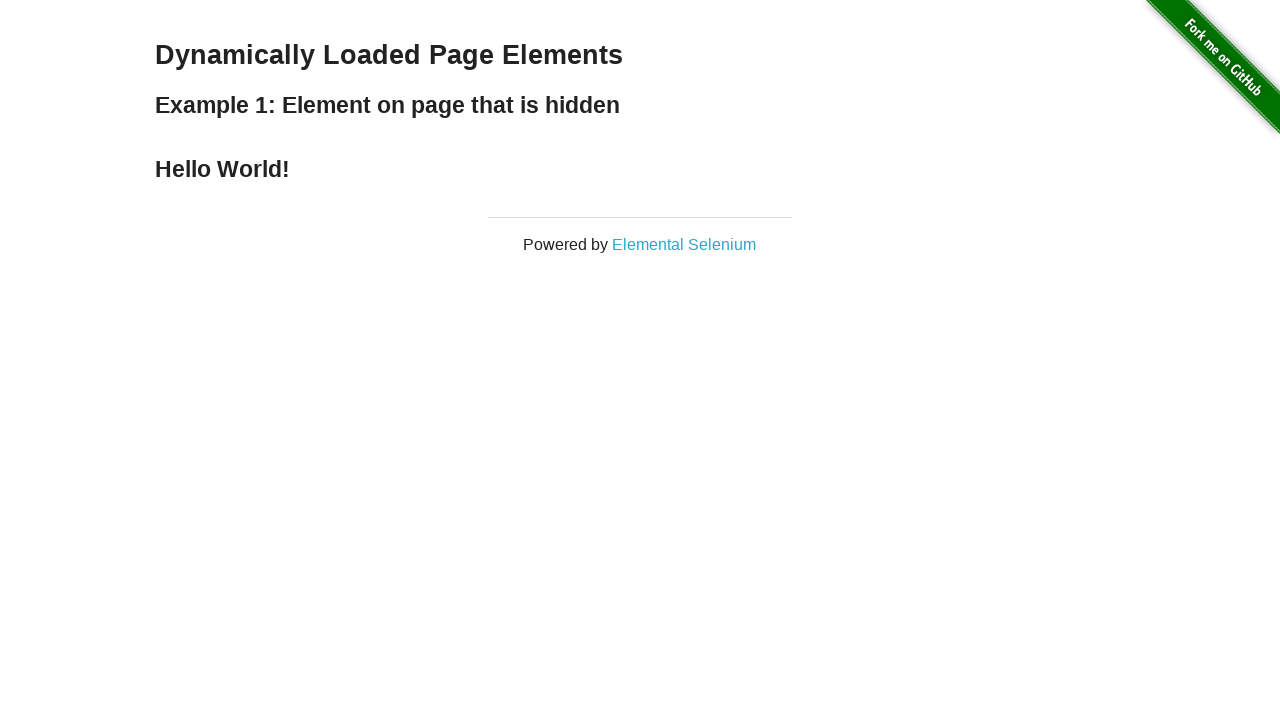